Navigates to the Checkboxes page and verifies the checkbox labels text content matches expected values

Starting URL: https://the-internet.herokuapp.com/

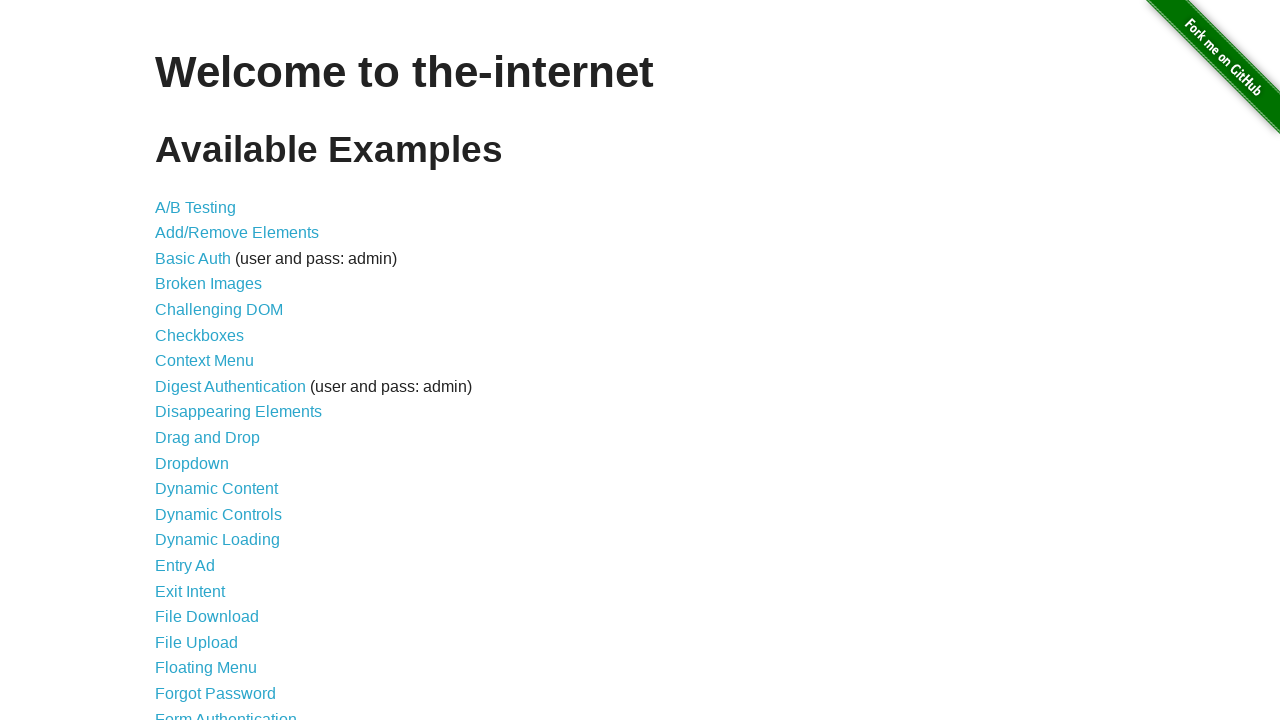

Waited for h1 element to load on the page
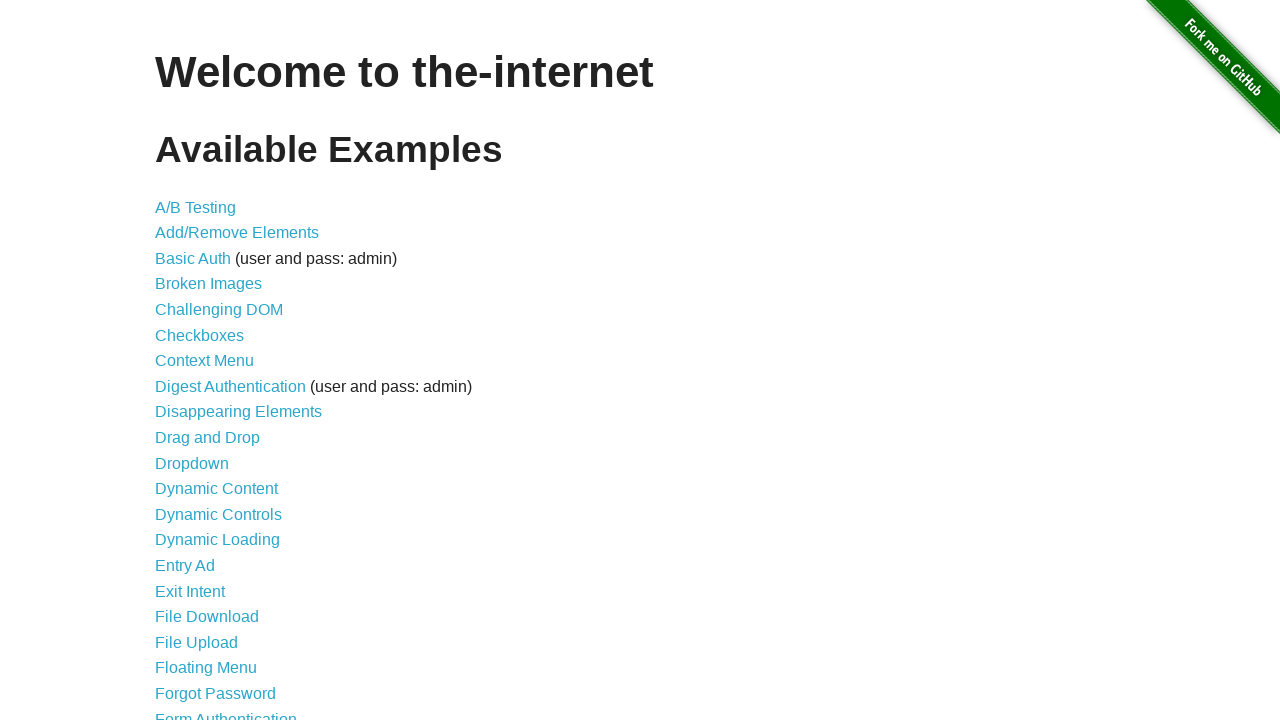

Clicked on Checkboxes link at (200, 335) on xpath=//a[normalize-space()='Checkboxes']
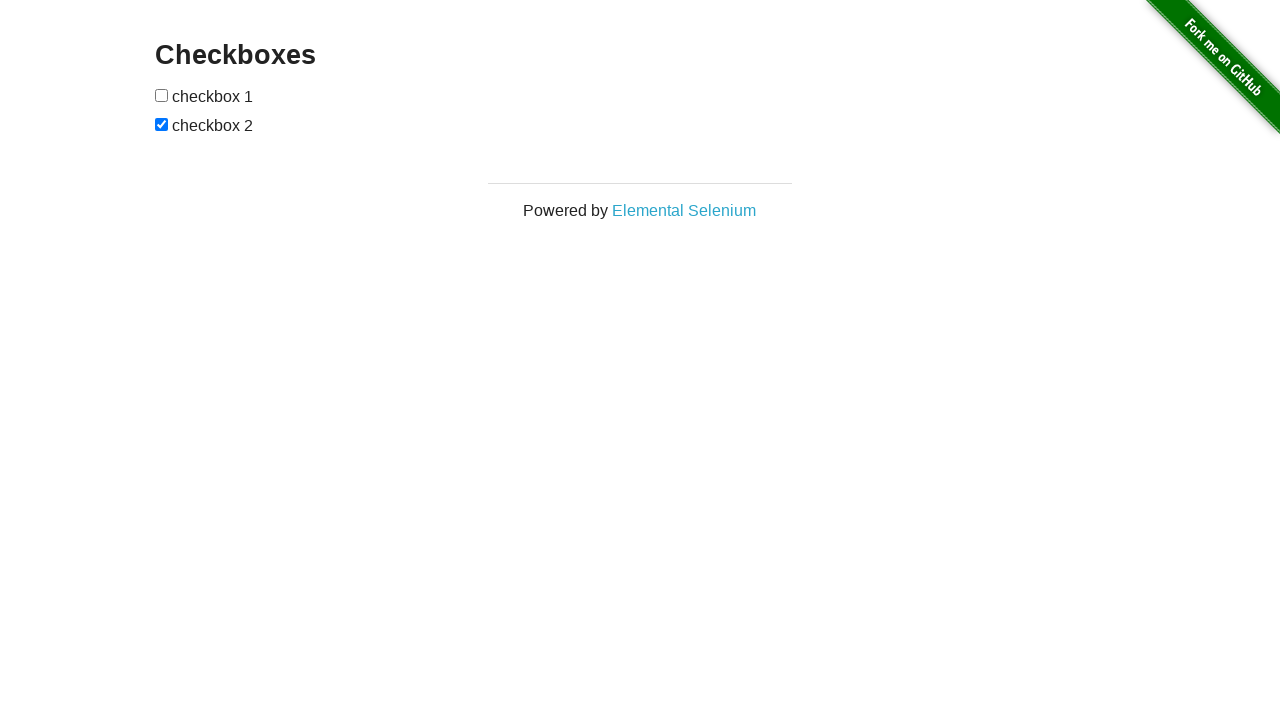

Waited for form element to load on Checkboxes page
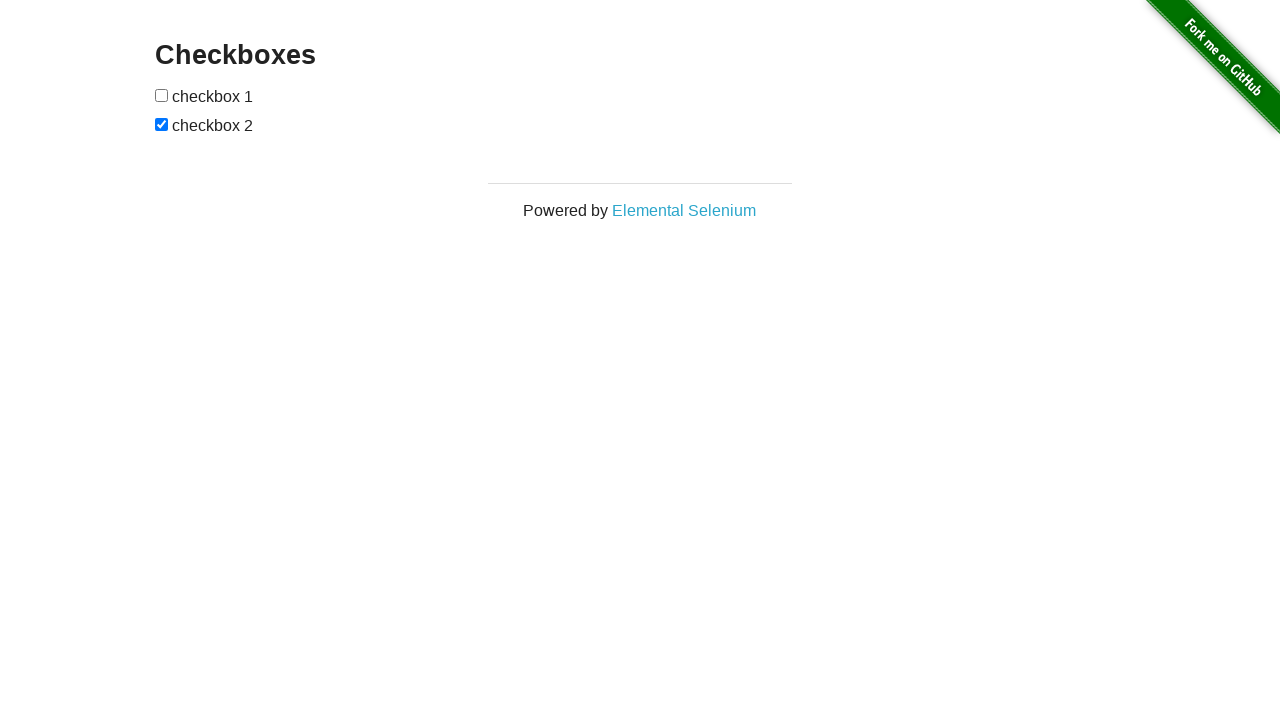

Retrieved text content from checkbox form
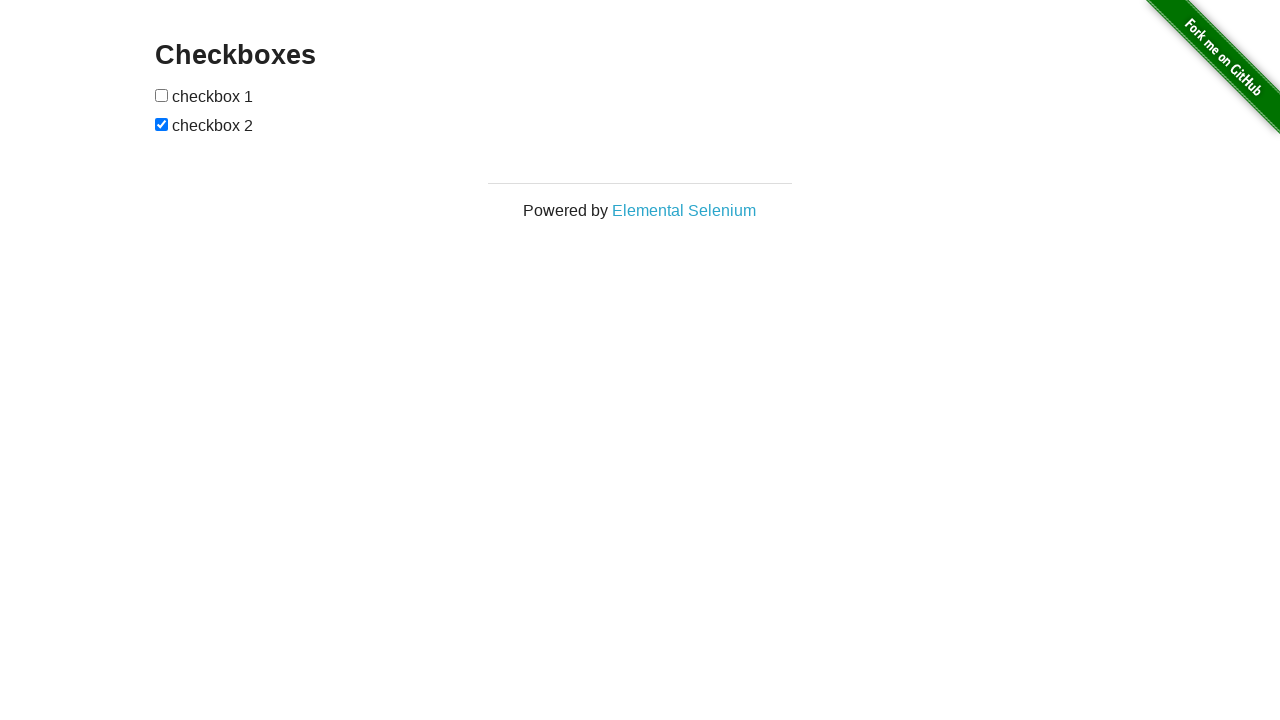

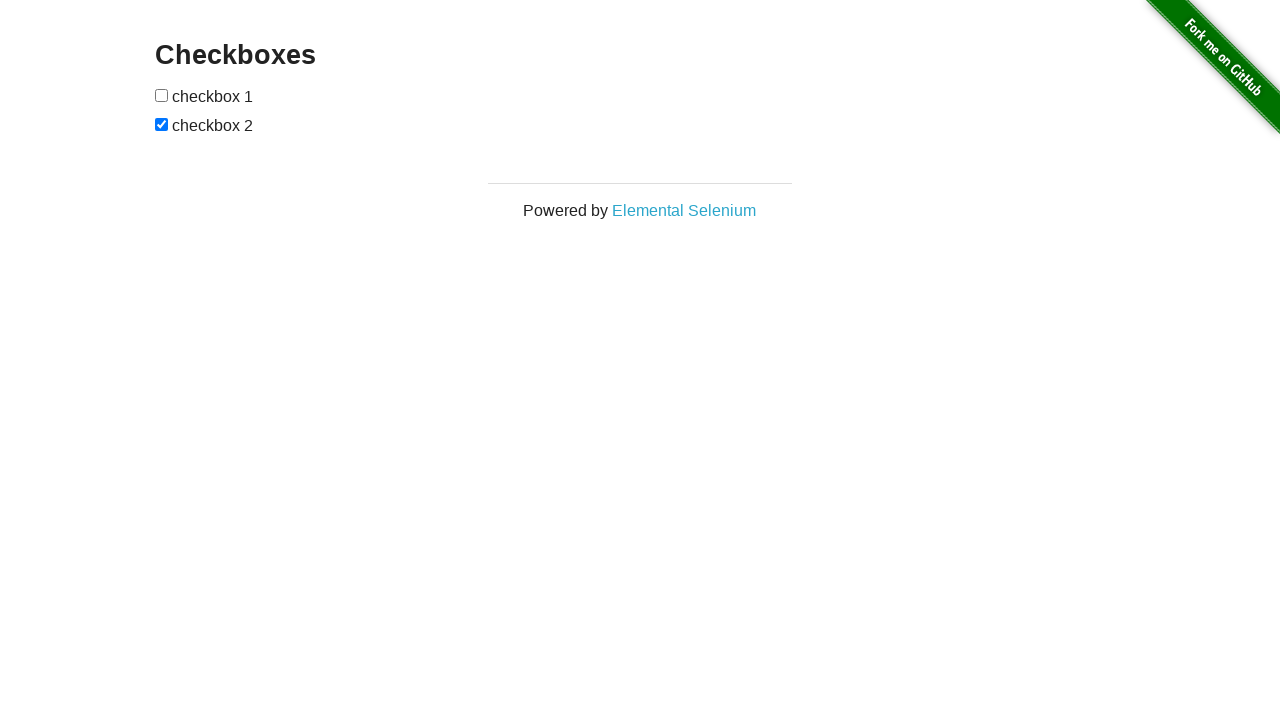